Tests clearing the complete state of all items by checking and unchecking the toggle all checkbox

Starting URL: https://demo.playwright.dev/todomvc

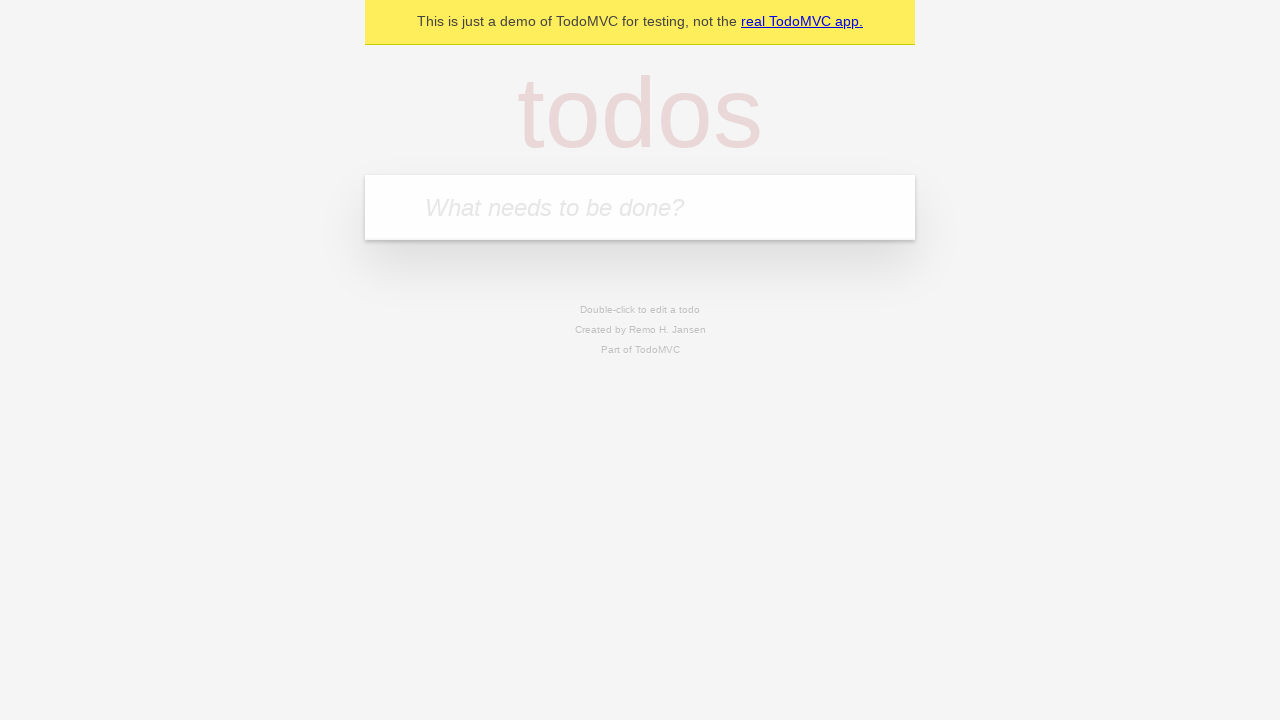

Filled todo input with 'buy some cheese' on internal:attr=[placeholder="What needs to be done?"i]
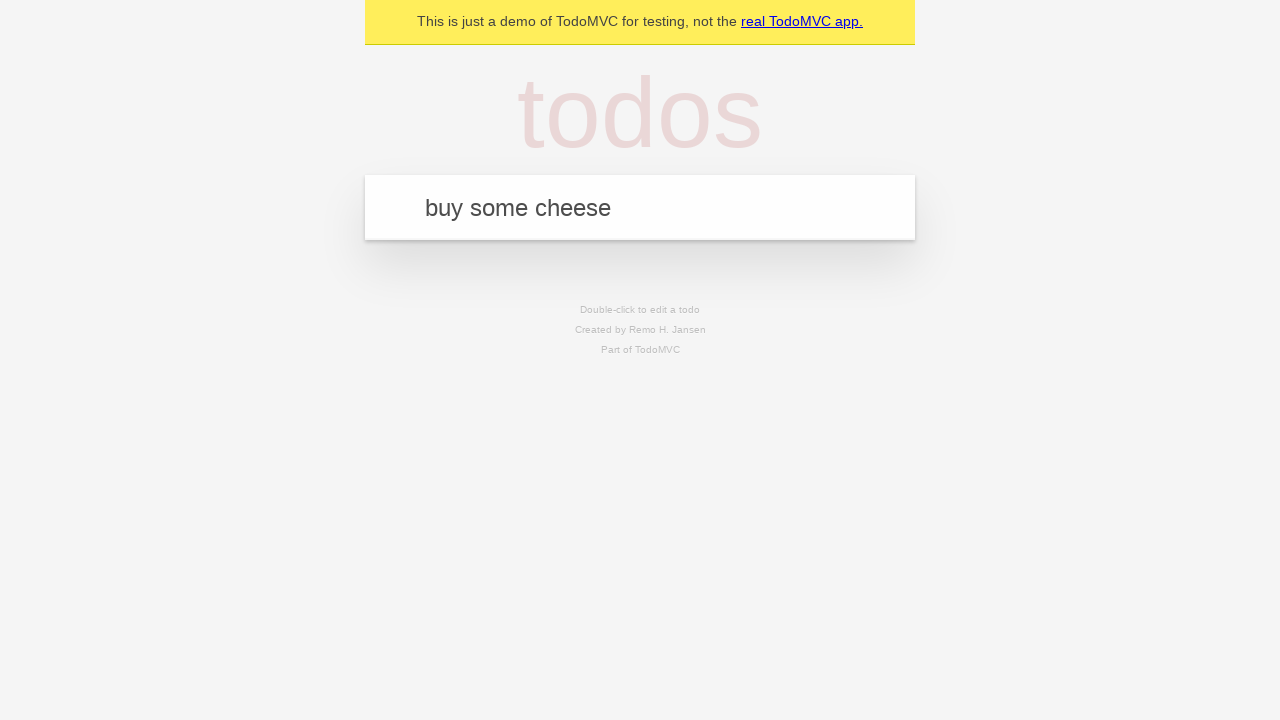

Pressed Enter to create first todo item on internal:attr=[placeholder="What needs to be done?"i]
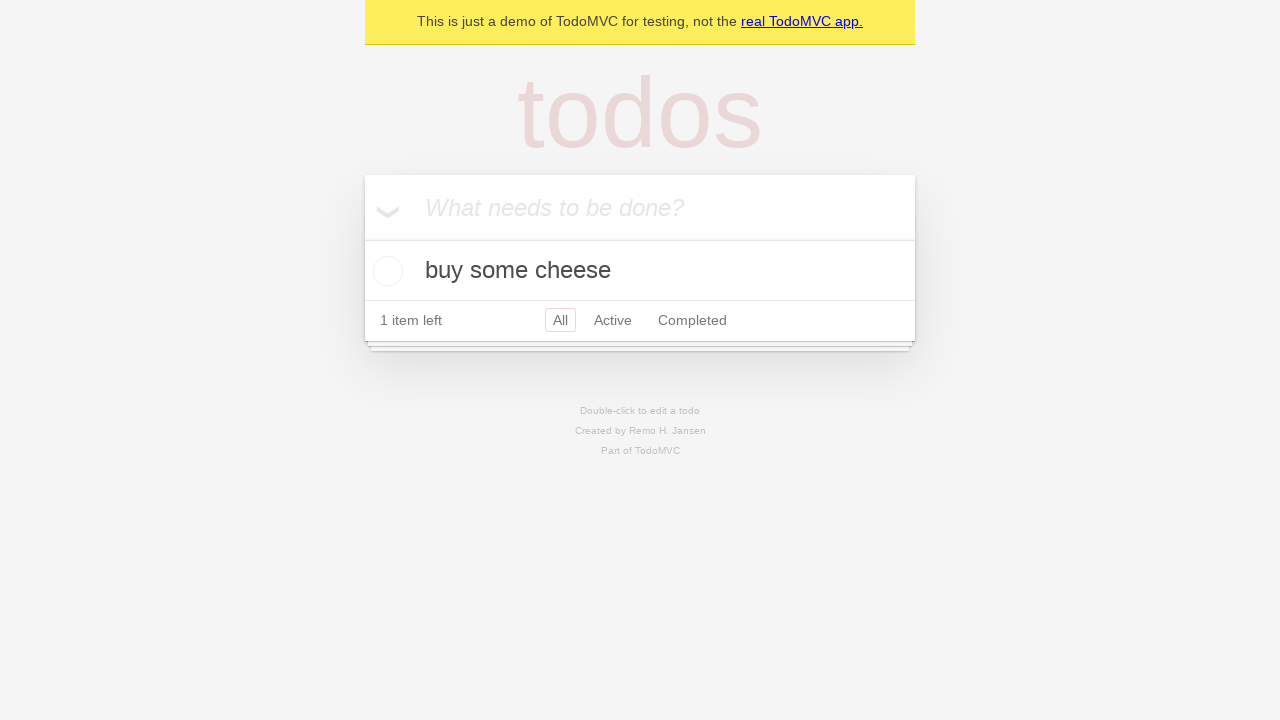

Filled todo input with 'feed the cat' on internal:attr=[placeholder="What needs to be done?"i]
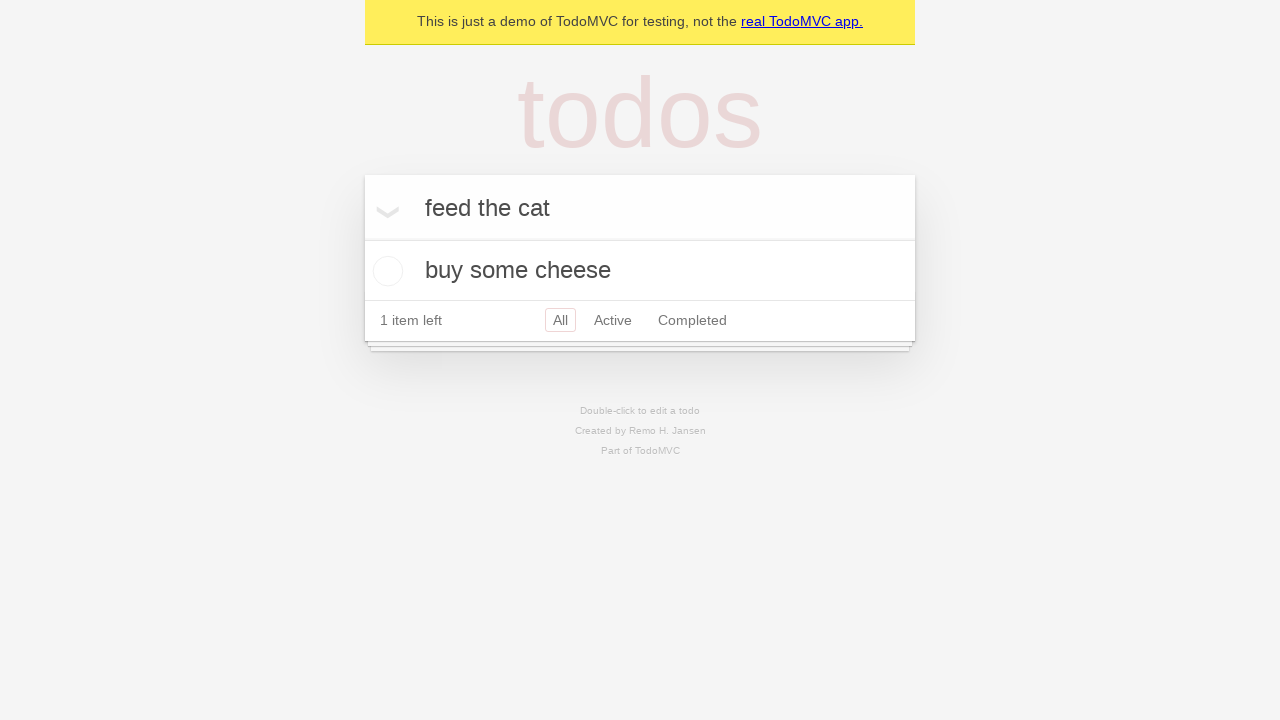

Pressed Enter to create second todo item on internal:attr=[placeholder="What needs to be done?"i]
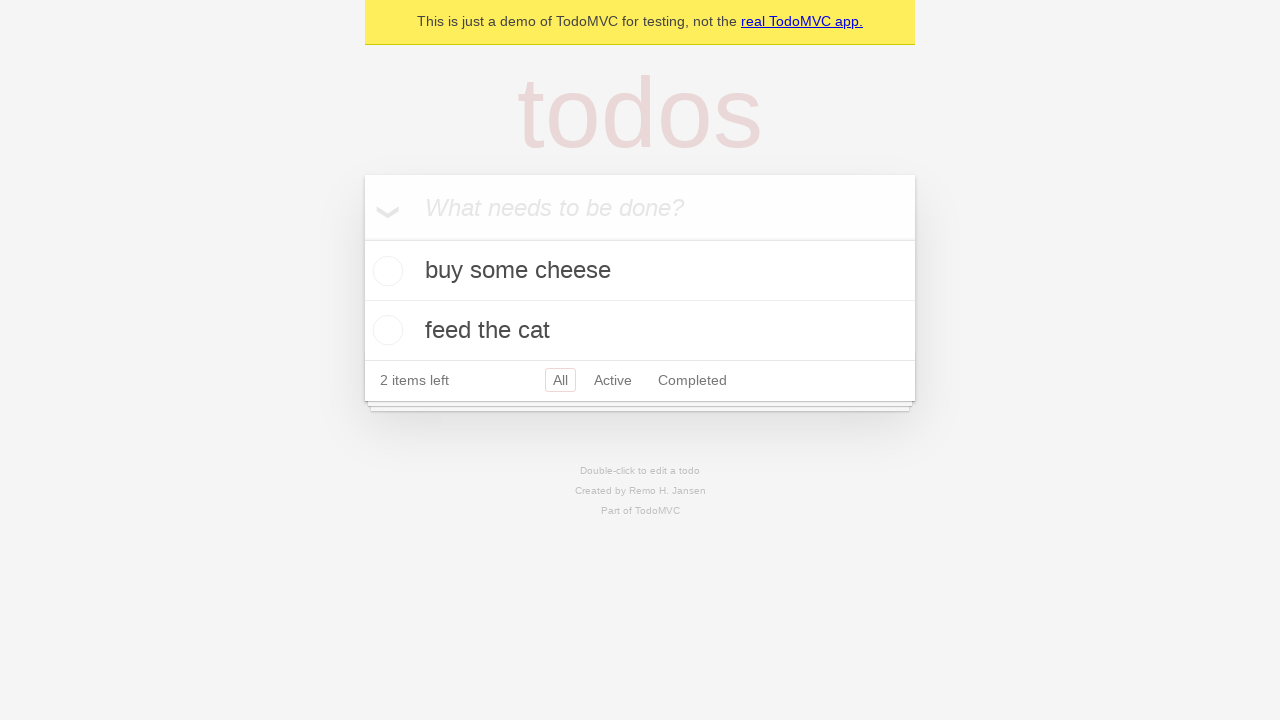

Filled todo input with 'book a doctors appointment' on internal:attr=[placeholder="What needs to be done?"i]
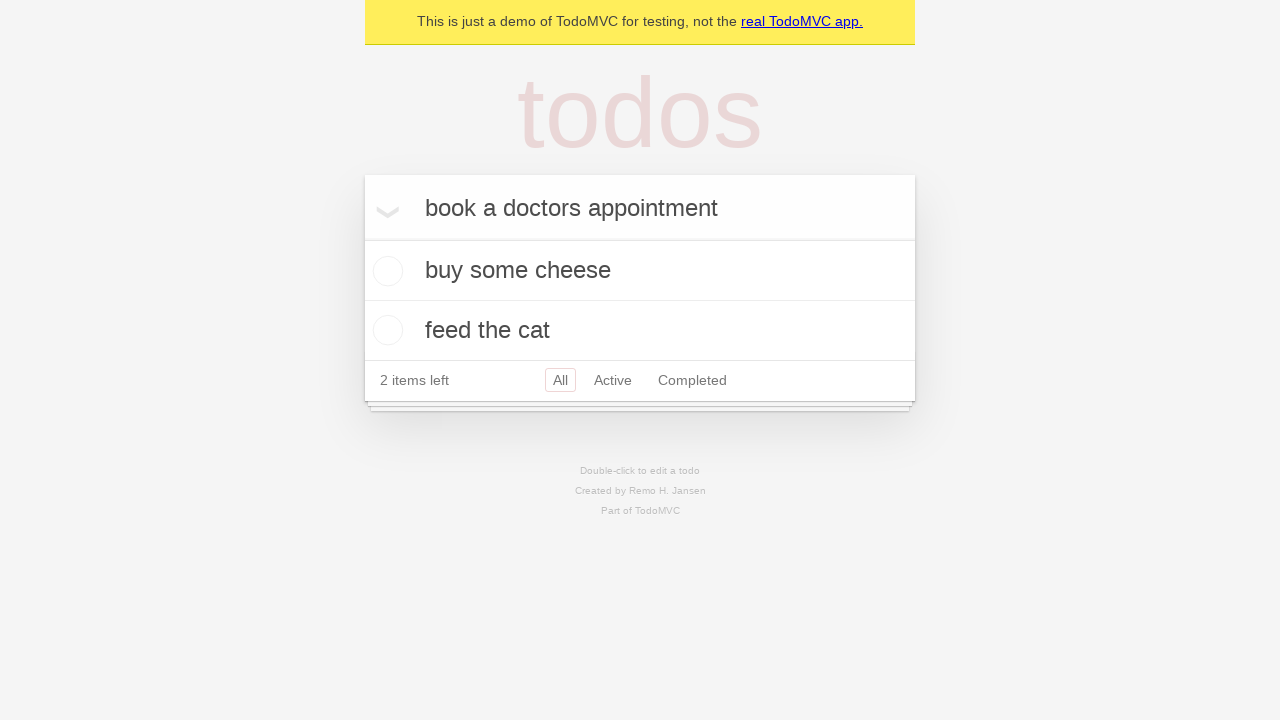

Pressed Enter to create third todo item on internal:attr=[placeholder="What needs to be done?"i]
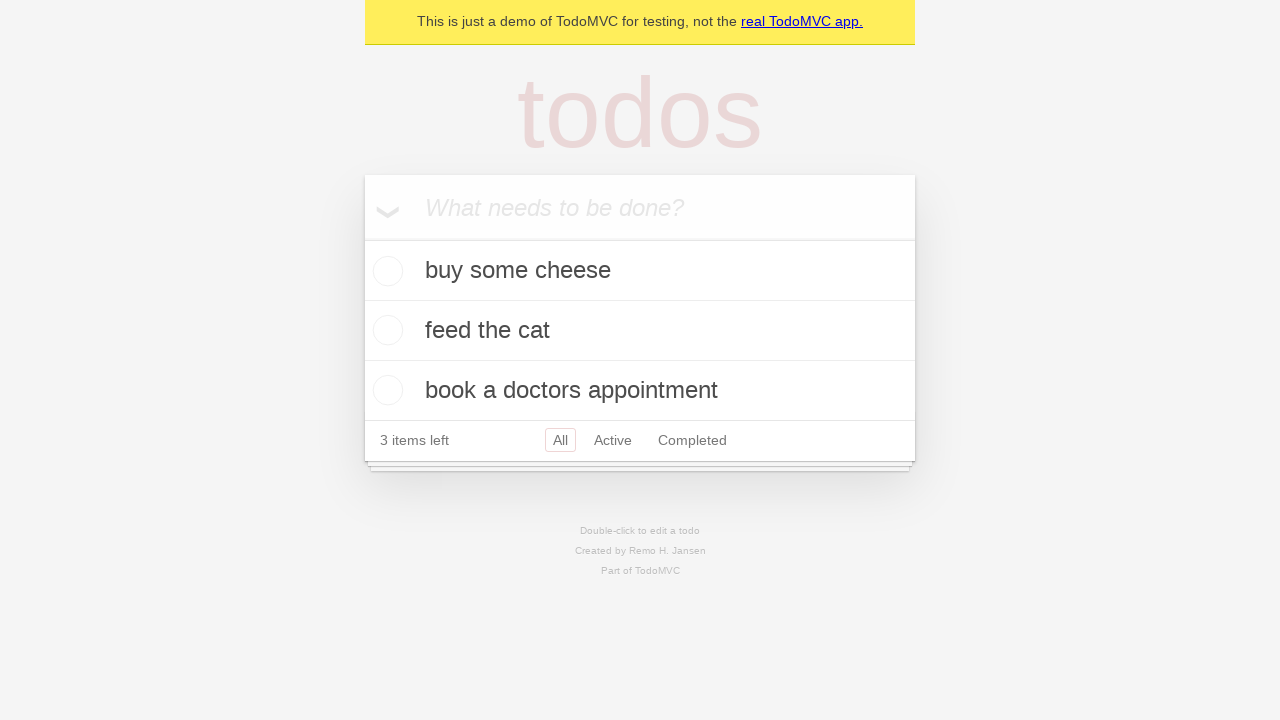

Clicked toggle all checkbox to mark all items as complete at (362, 238) on internal:label="Mark all as complete"i
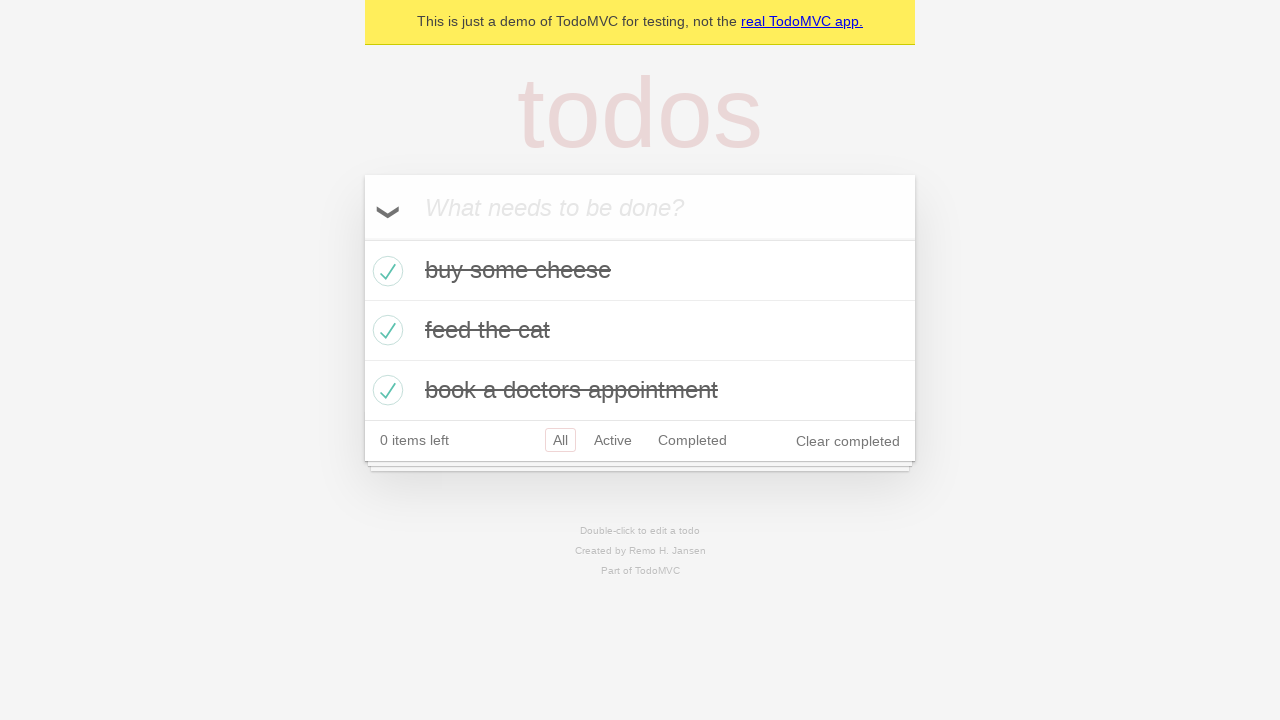

Clicked toggle all checkbox to uncheck all items at (362, 238) on internal:label="Mark all as complete"i
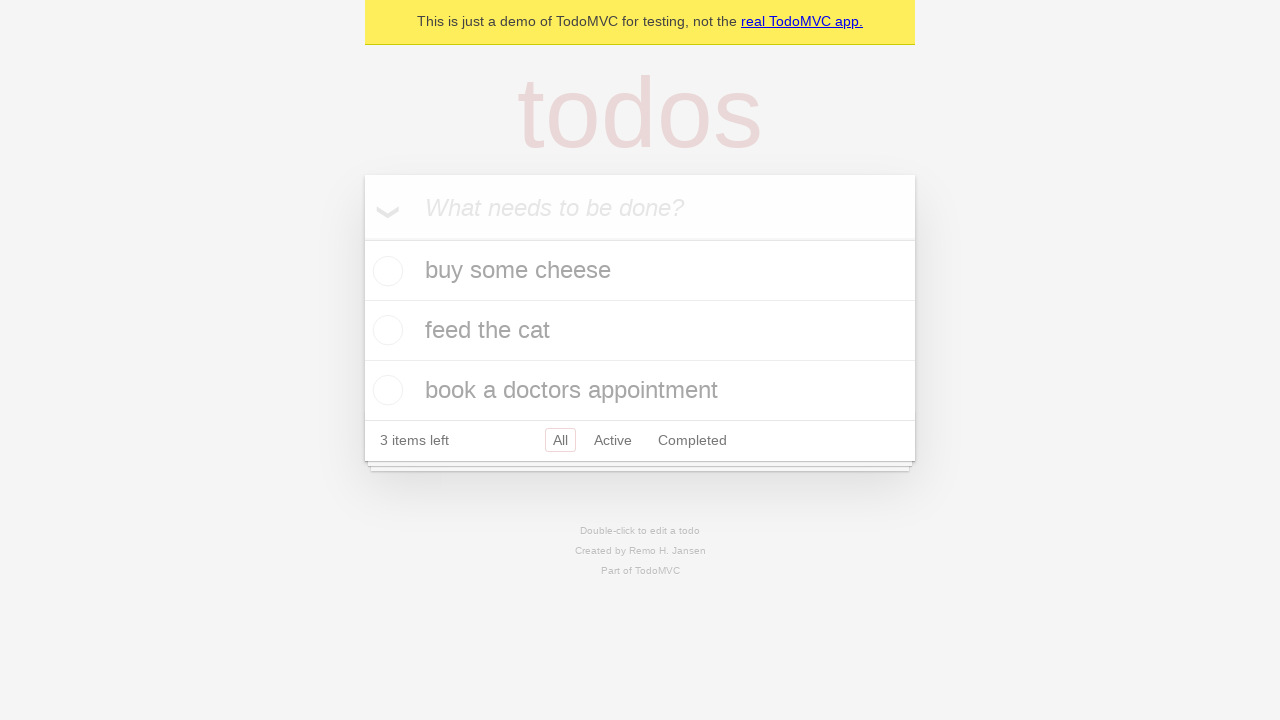

Verified todo items are present in the DOM
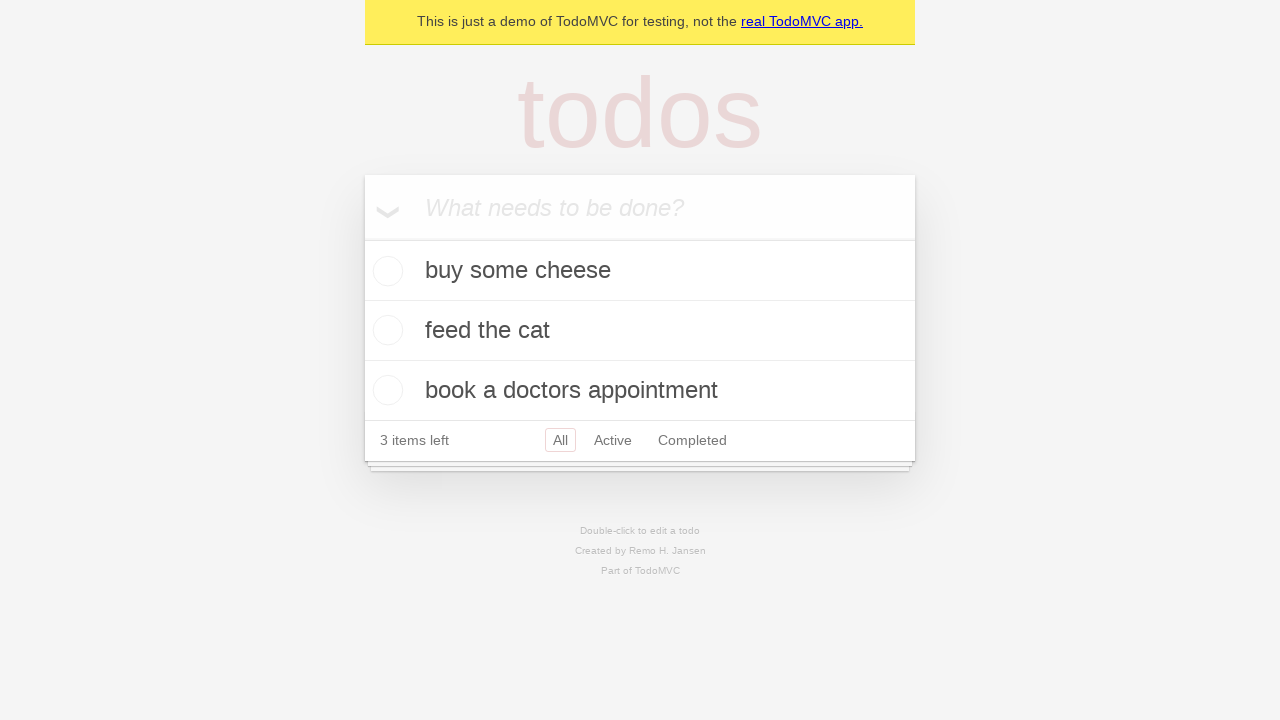

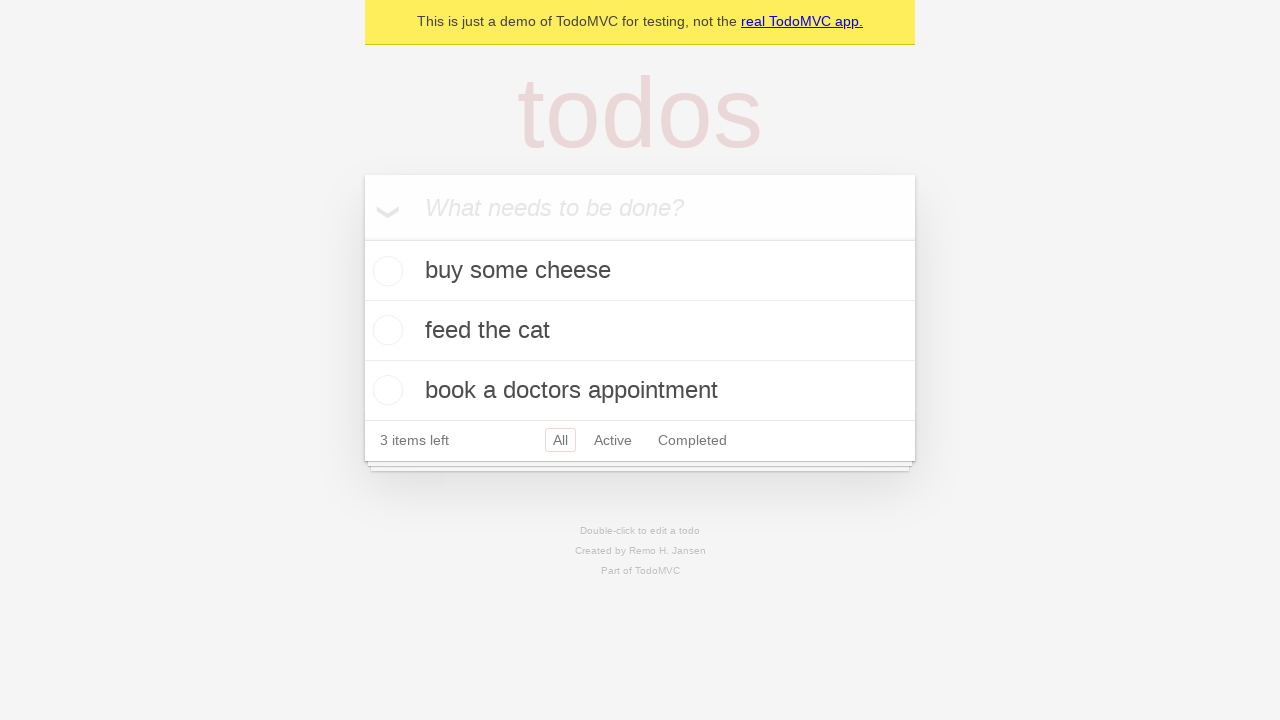